Navigates to Flipkart homepage and verifies the page loads successfully

Starting URL: https://www.flipkart.com/

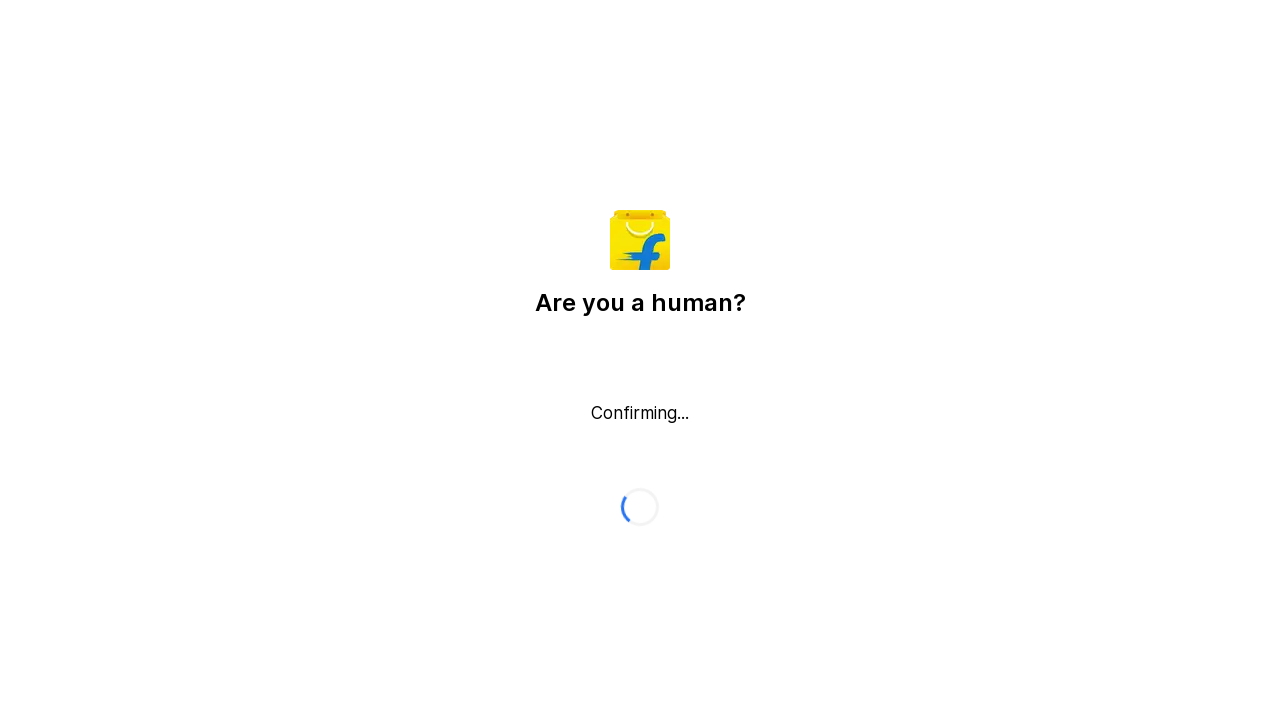

Waited for page to reach networkidle state
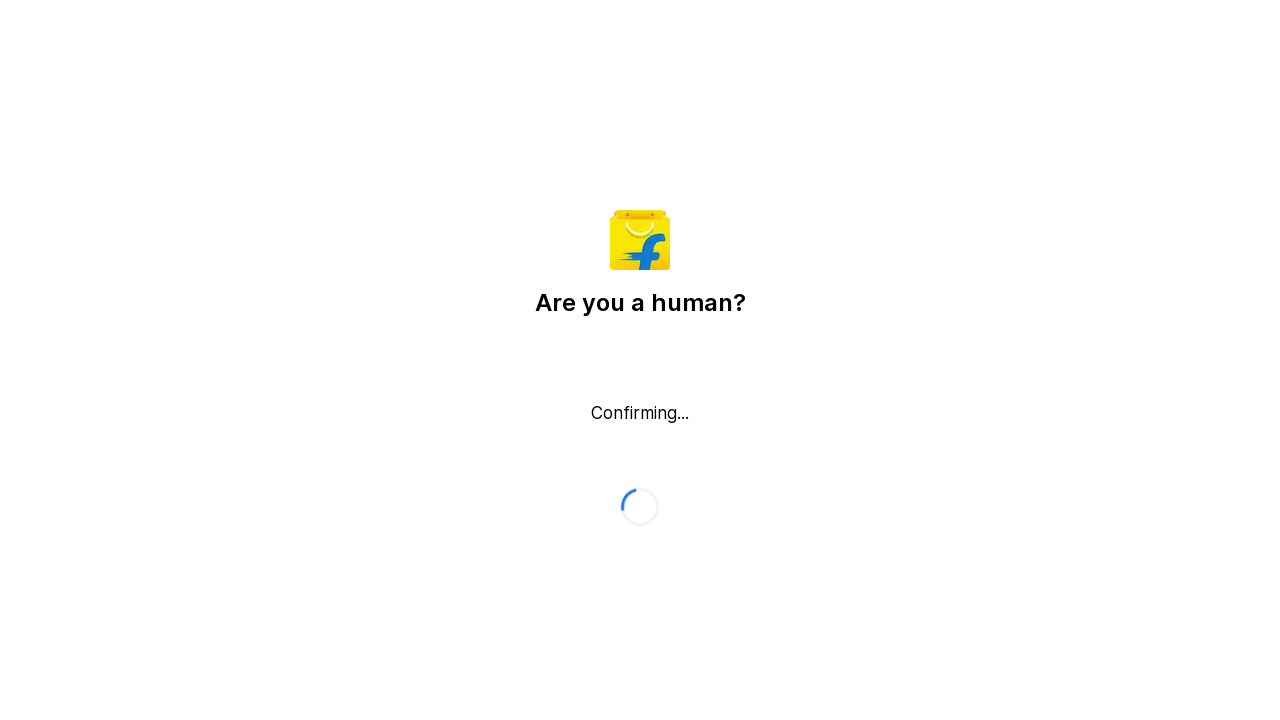

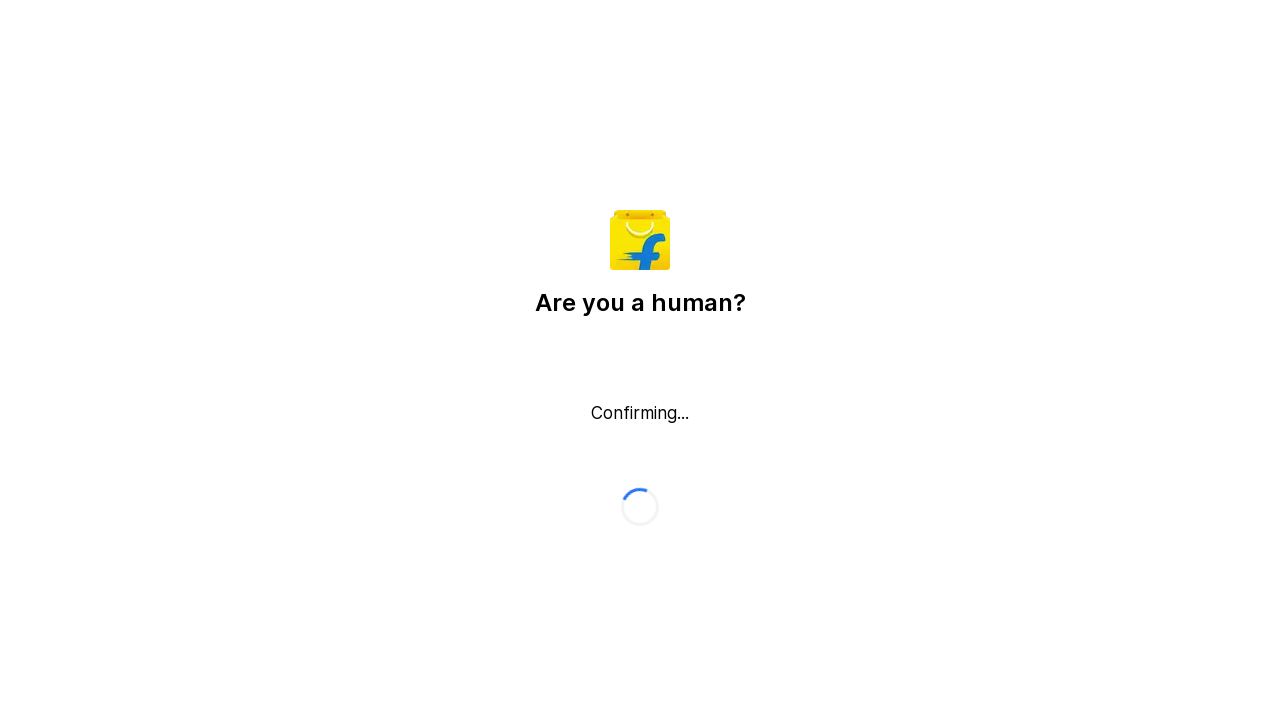